Tests that edits are cancelled when pressing Escape key

Starting URL: https://demo.playwright.dev/todomvc

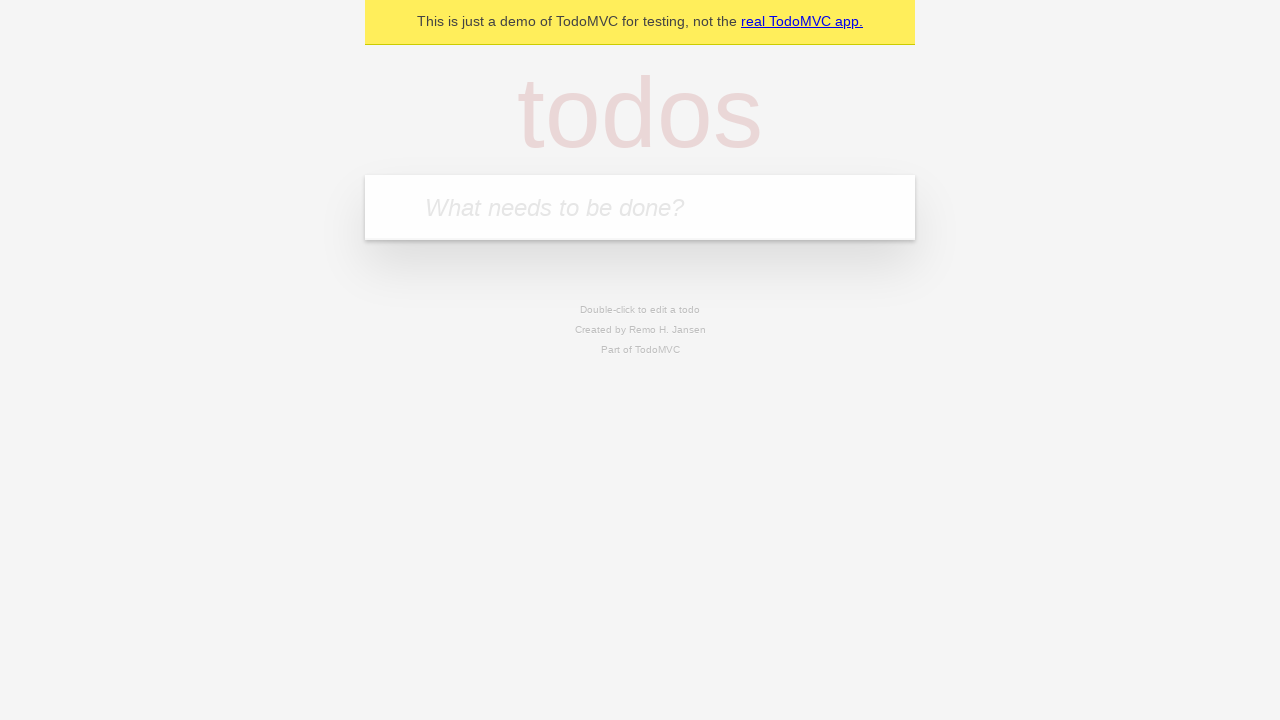

Filled first todo input with 'buy some cheese' on .new-todo
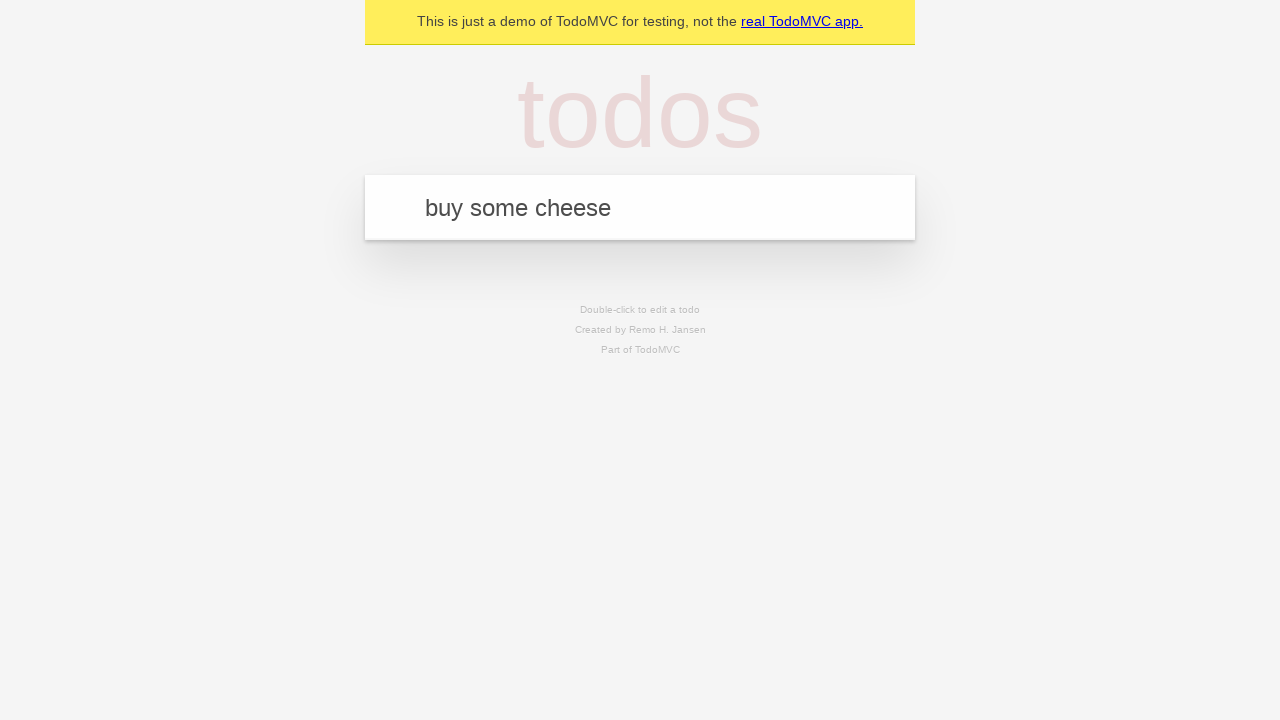

Pressed Enter to create first todo on .new-todo
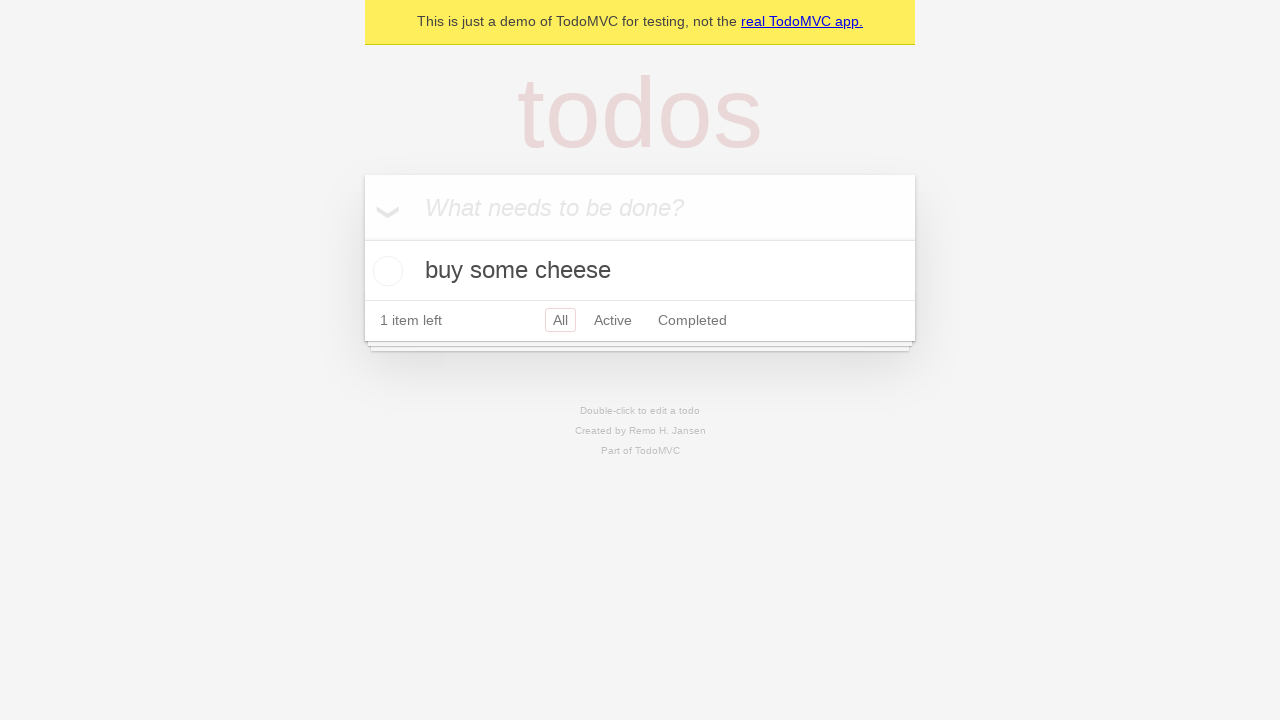

Filled second todo input with 'feed the cat' on .new-todo
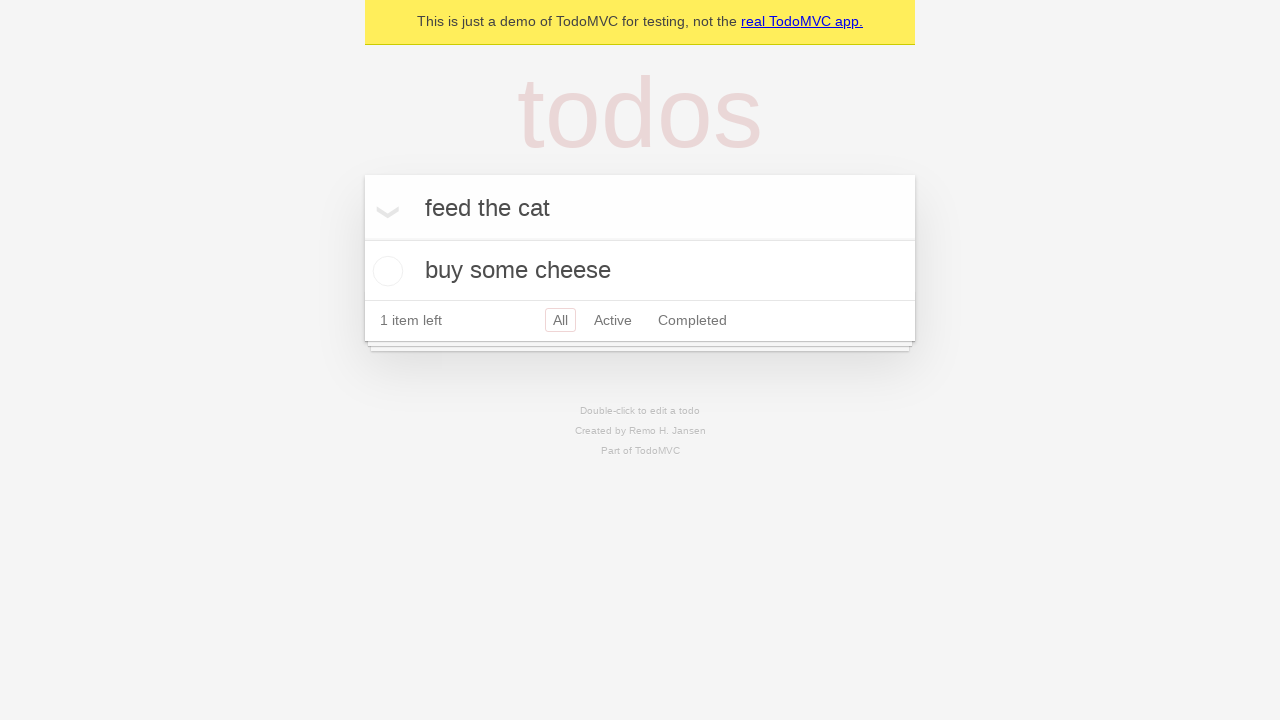

Pressed Enter to create second todo on .new-todo
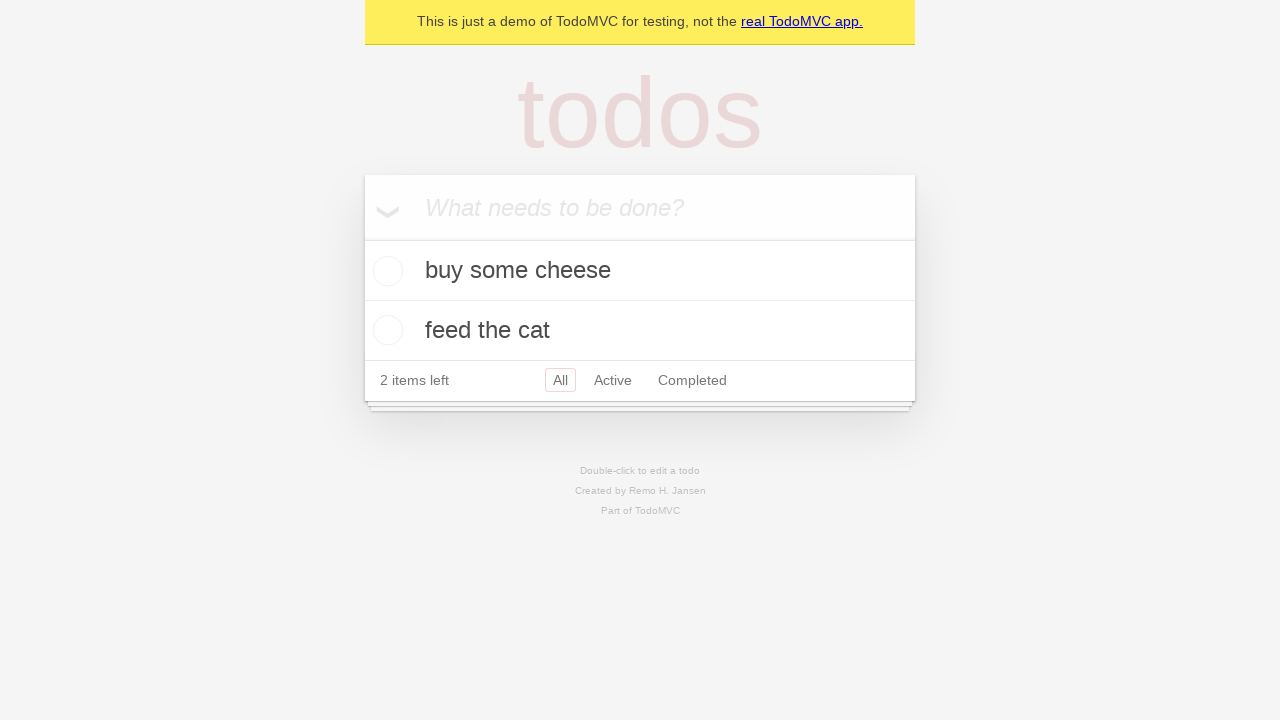

Filled third todo input with 'book a doctors appointment' on .new-todo
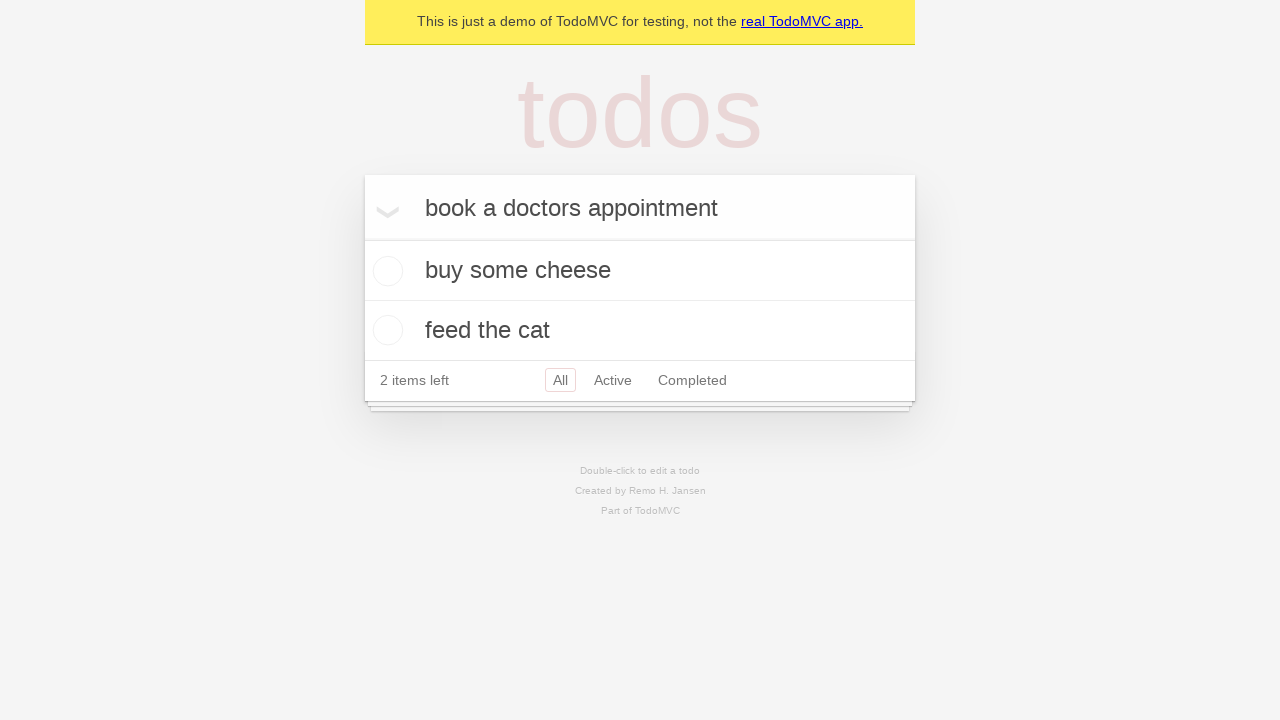

Pressed Enter to create third todo on .new-todo
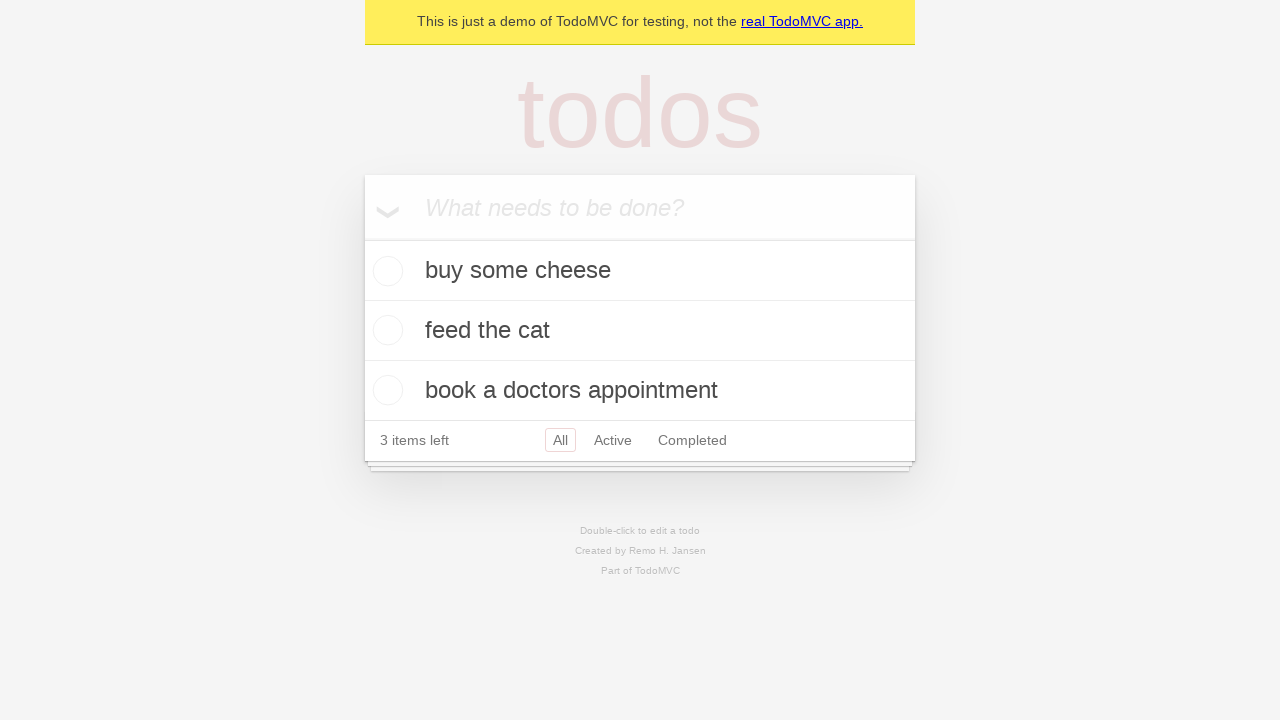

Double-clicked second todo to enter edit mode at (640, 331) on .todo-list li >> nth=1
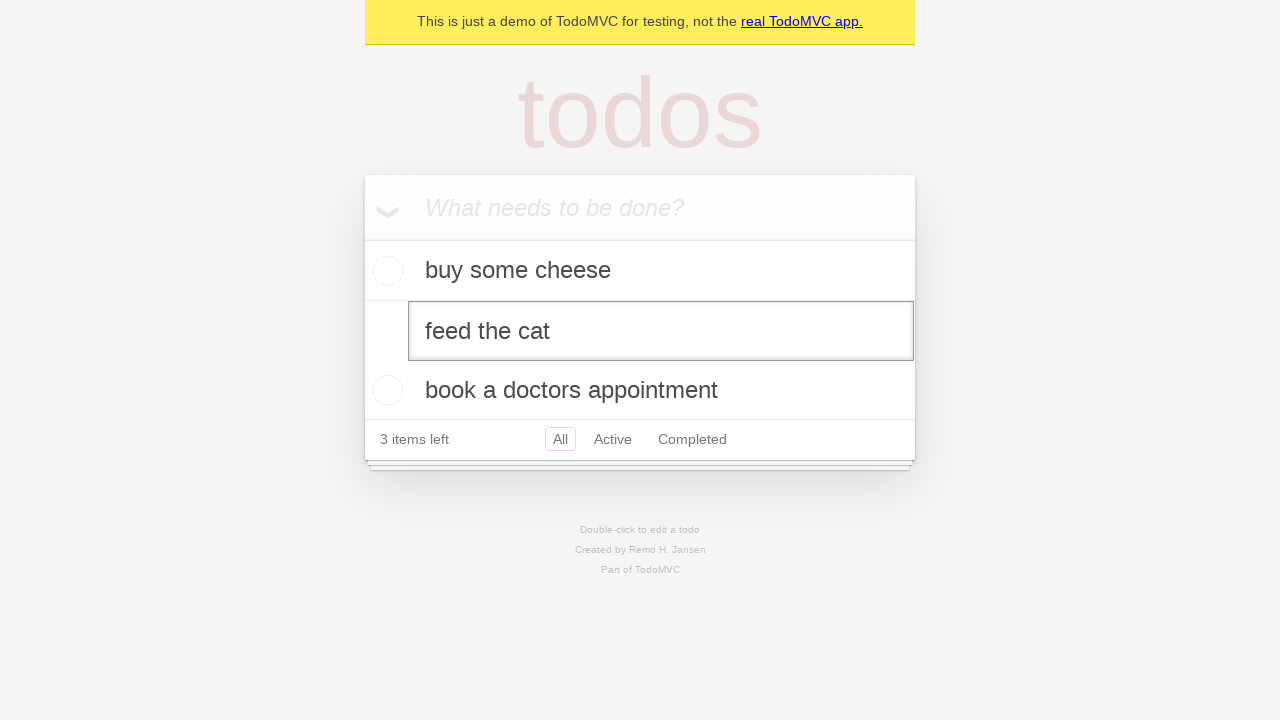

Pressed Escape to cancel edit and verify edits are cancelled on .todo-list li >> nth=1 >> .edit
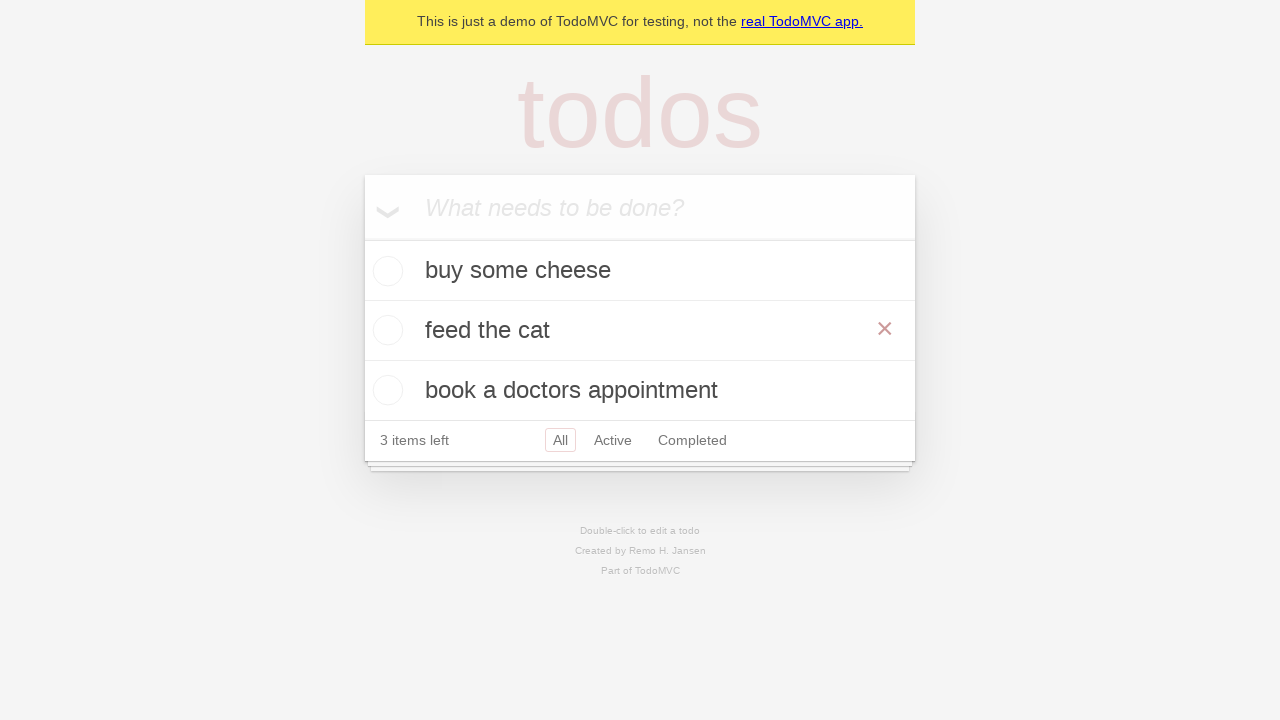

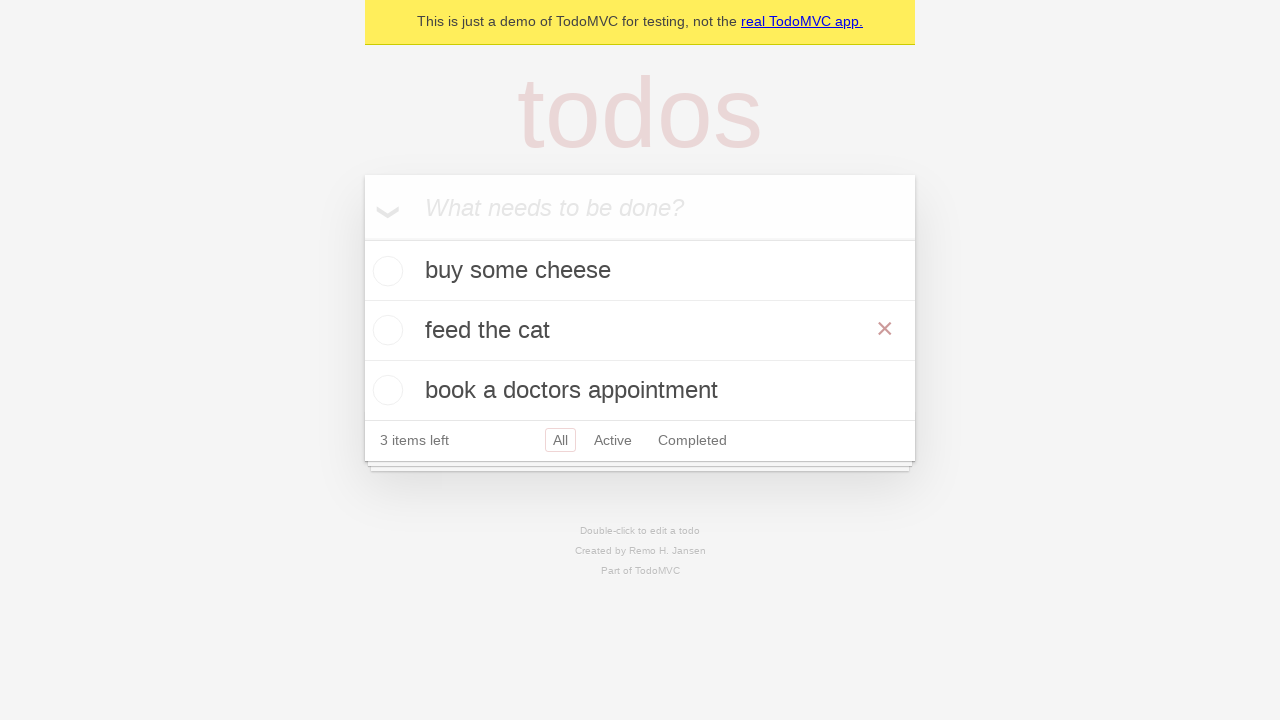